Navigates to Python.org homepage and verifies that upcoming events are displayed in the event widget

Starting URL: https://www.python.org

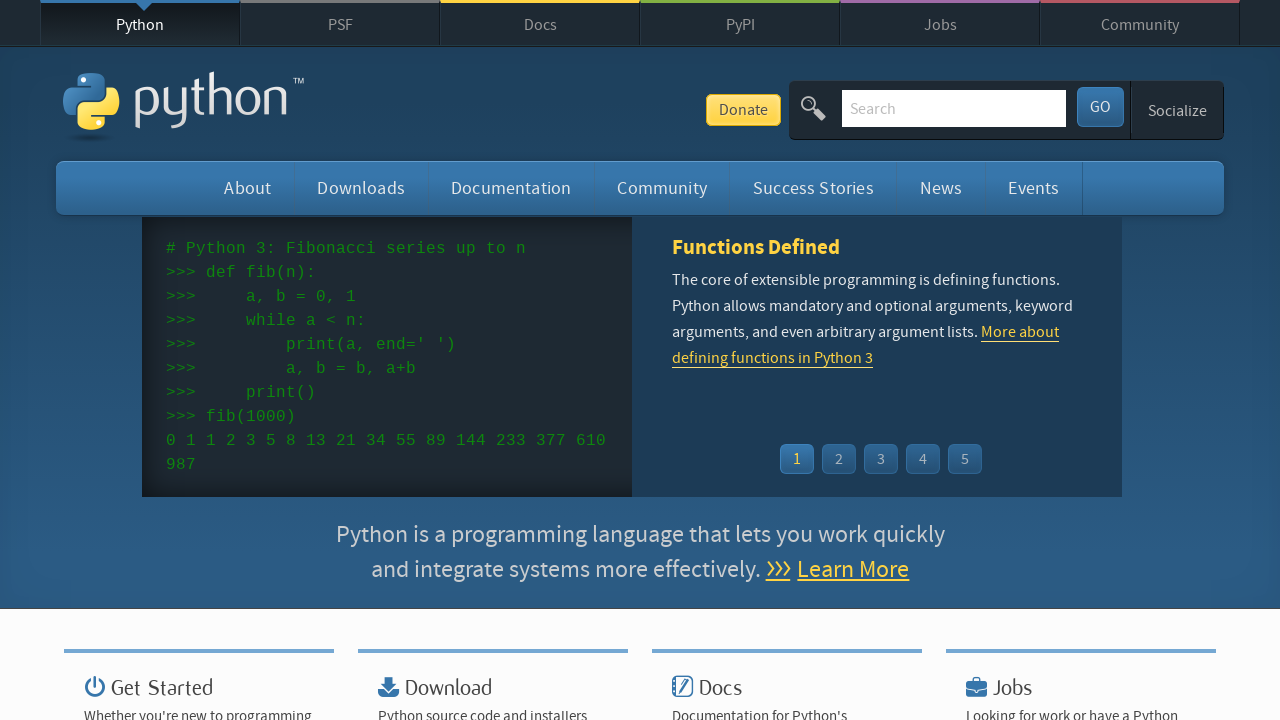

Navigated to Python.org homepage
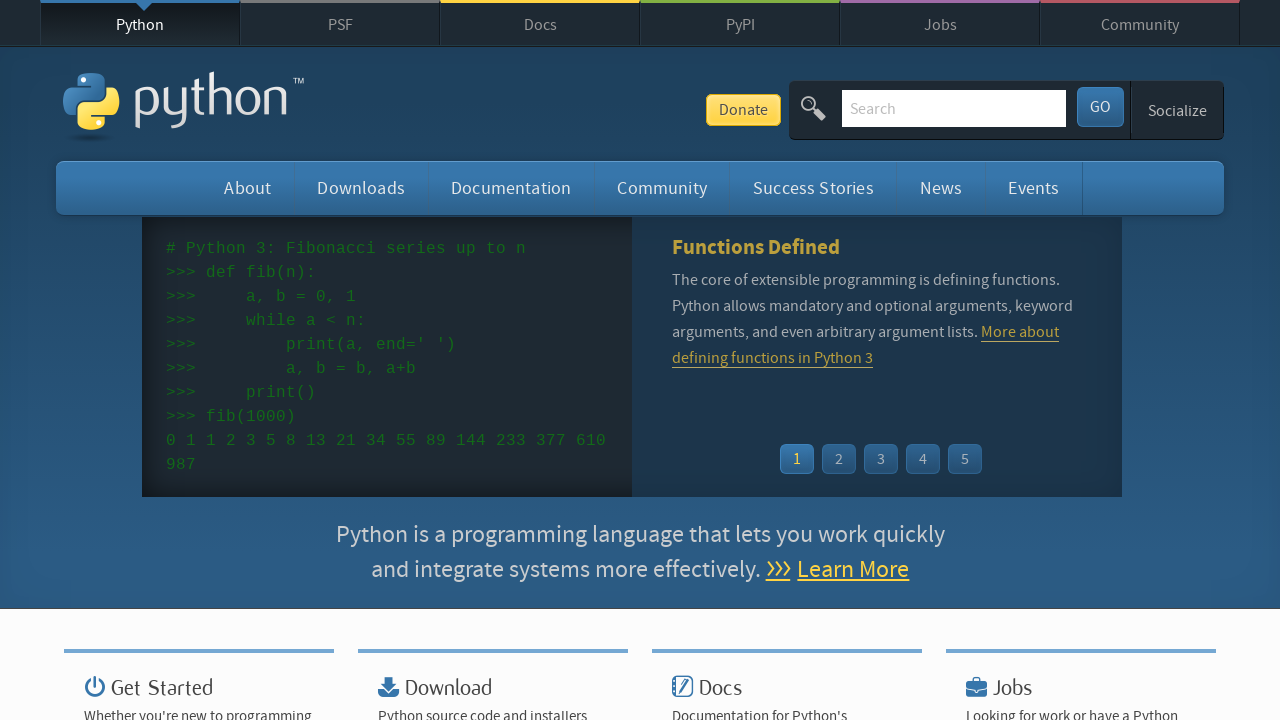

Event widget loaded on the page
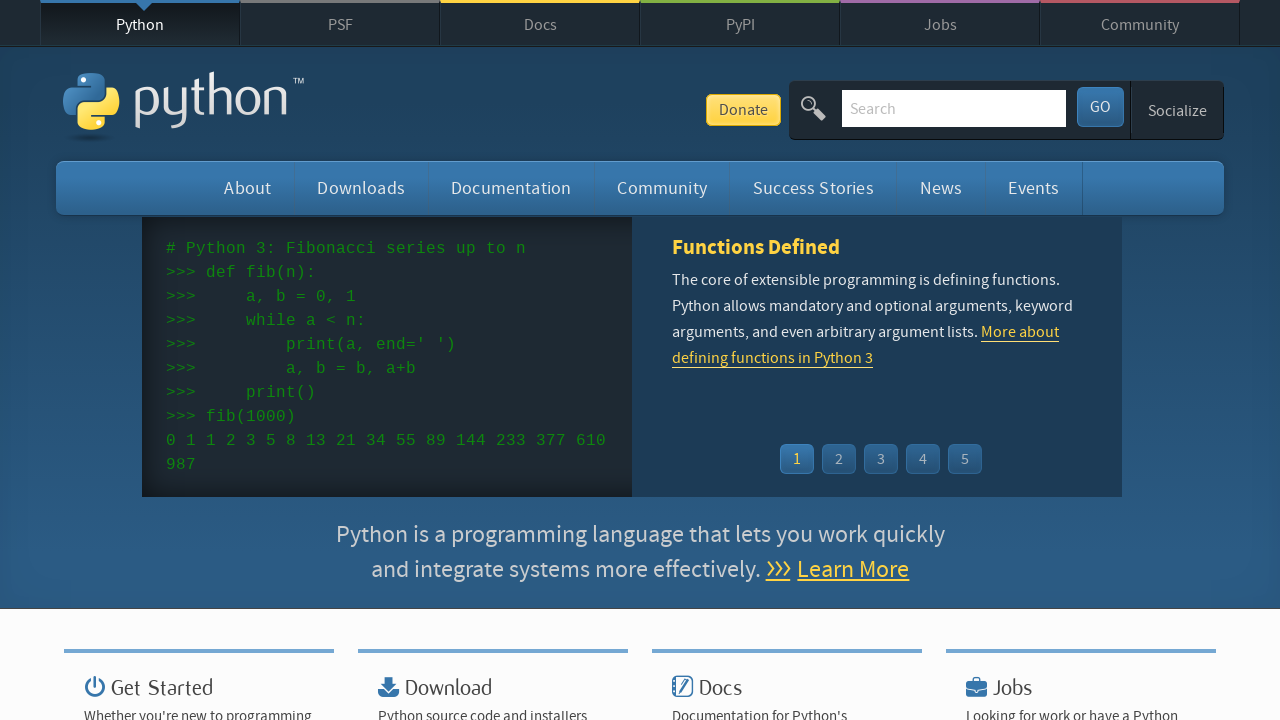

Verified that event dates are displayed in the widget
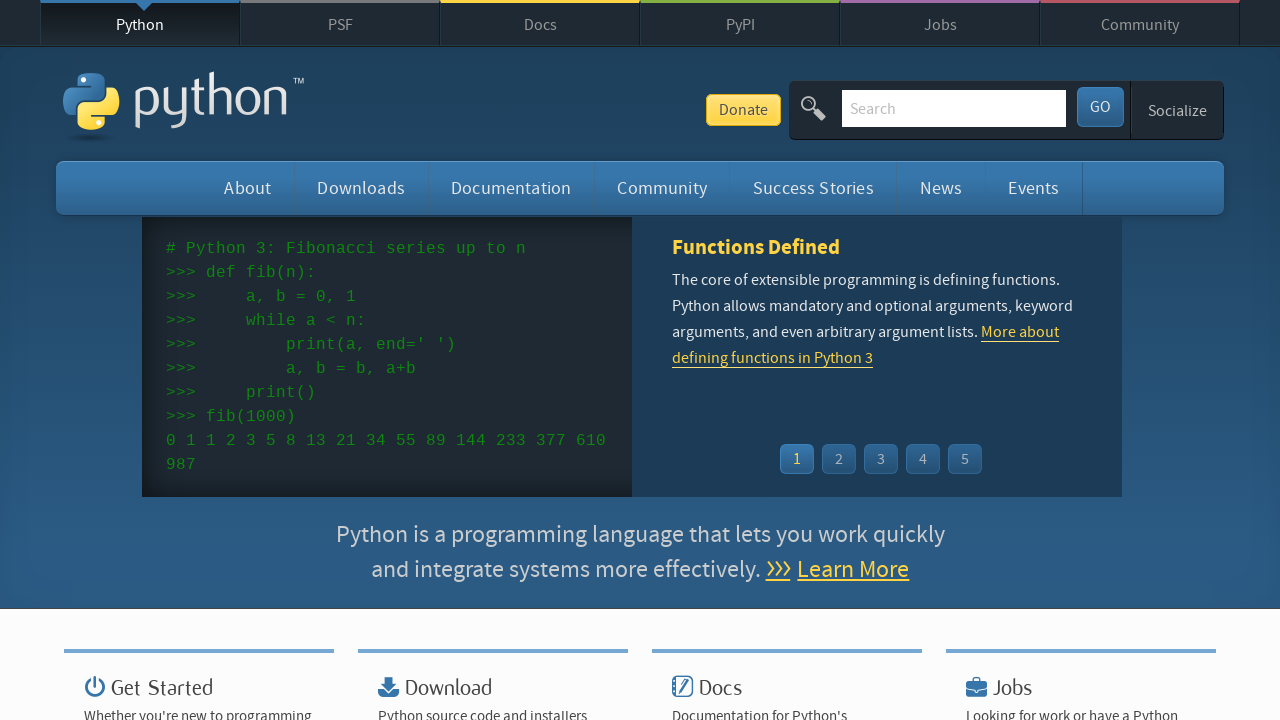

Verified that event links are present in the widget
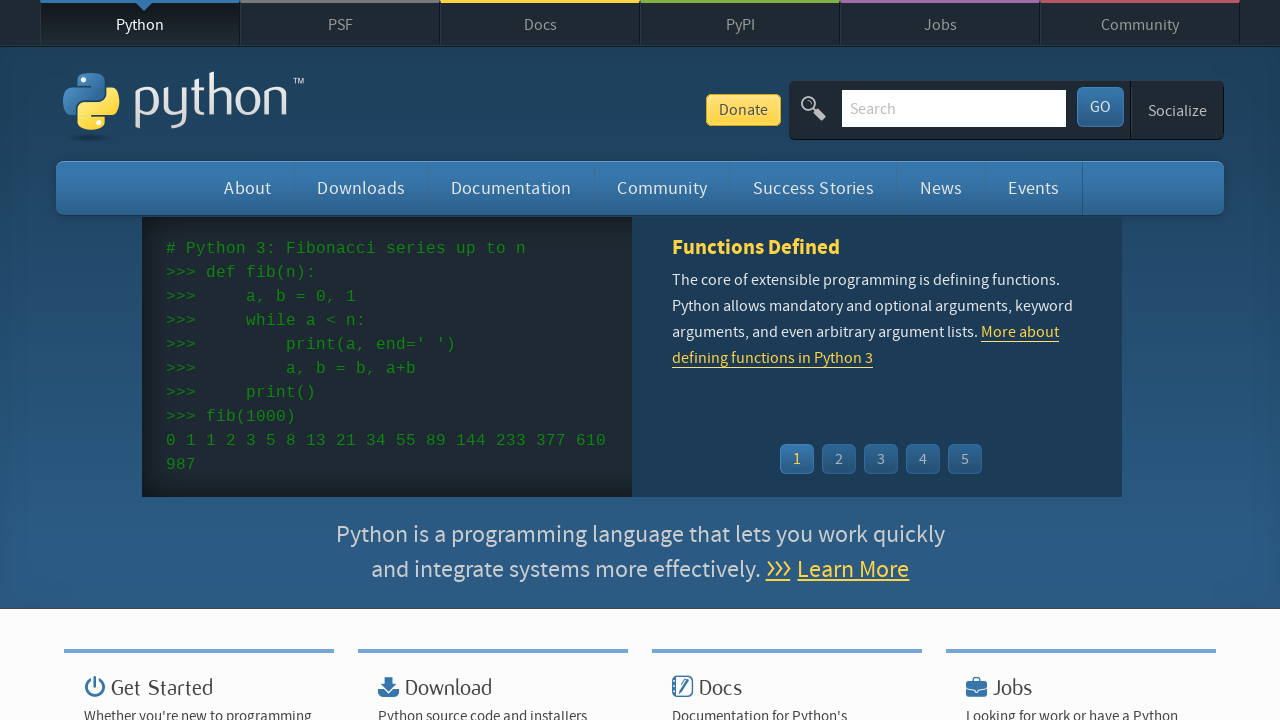

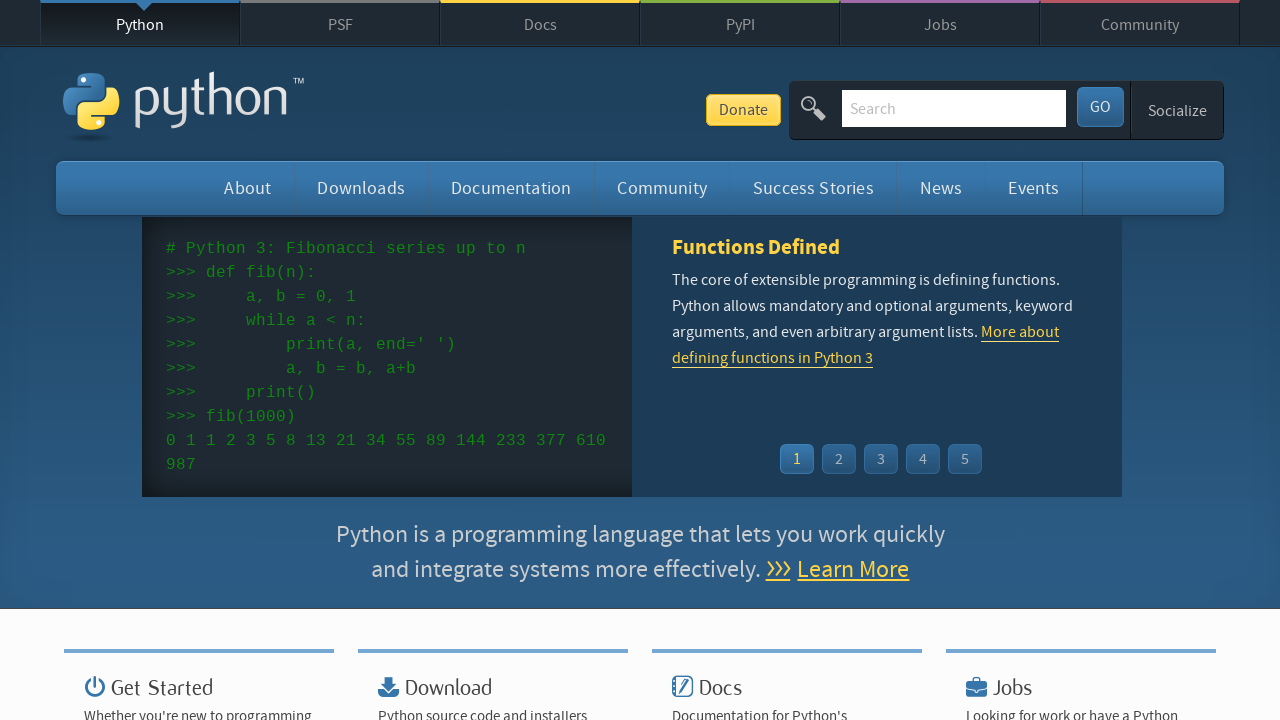